Scrolls to a specific HTML table on the page and retrieves its text content

Starting URL: https://ultimateqa.com/simple-html-elements-for-automation/

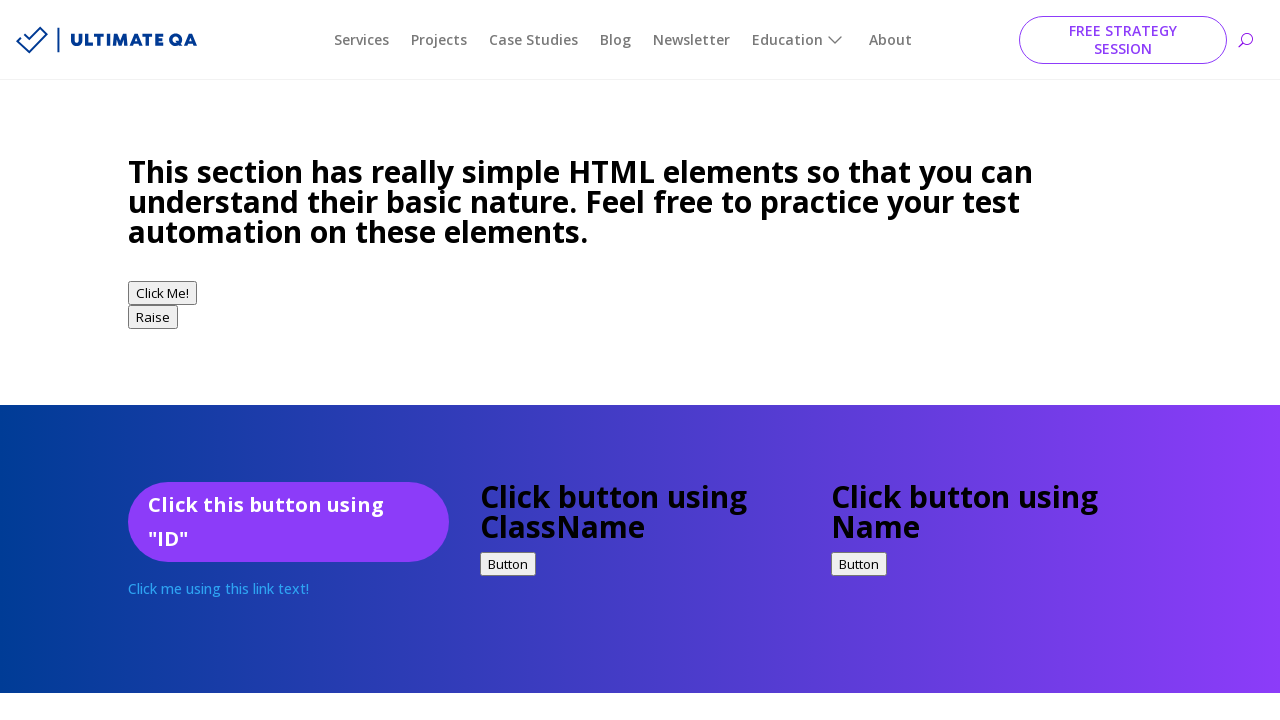

Located the 'HTML Table with unique id' heading element
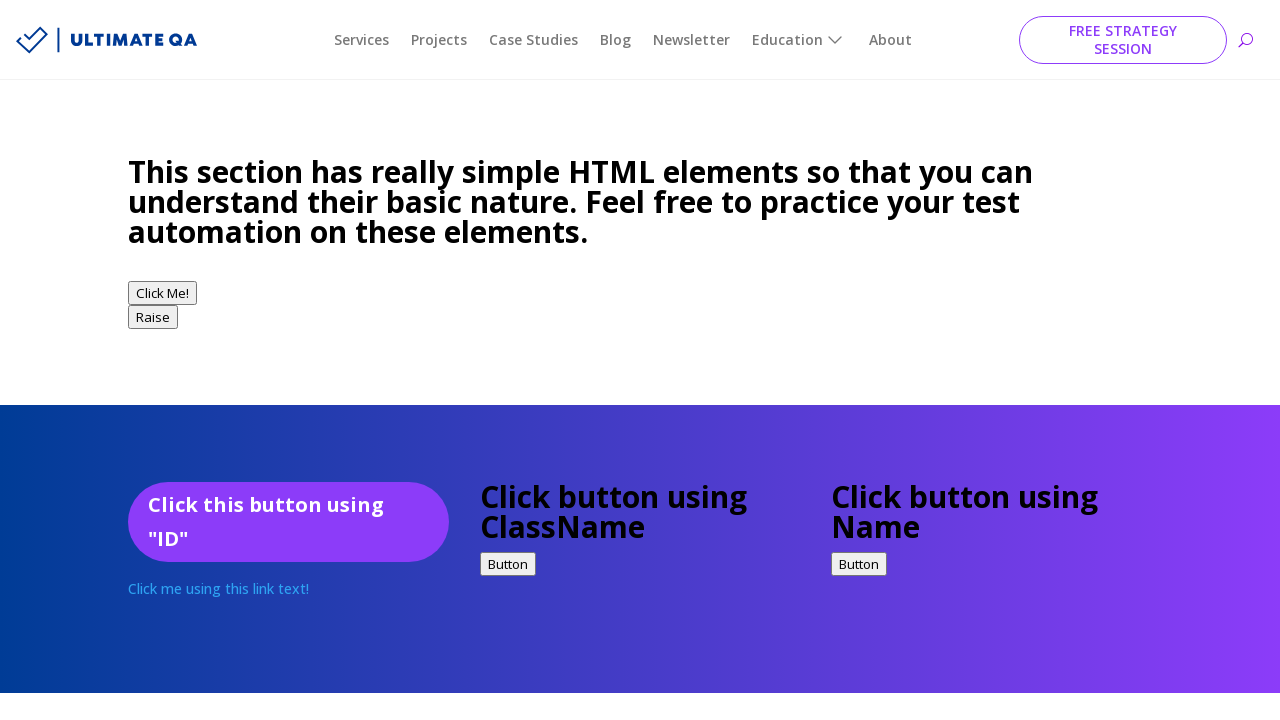

Scrolled to the 'HTML Table with unique id' heading
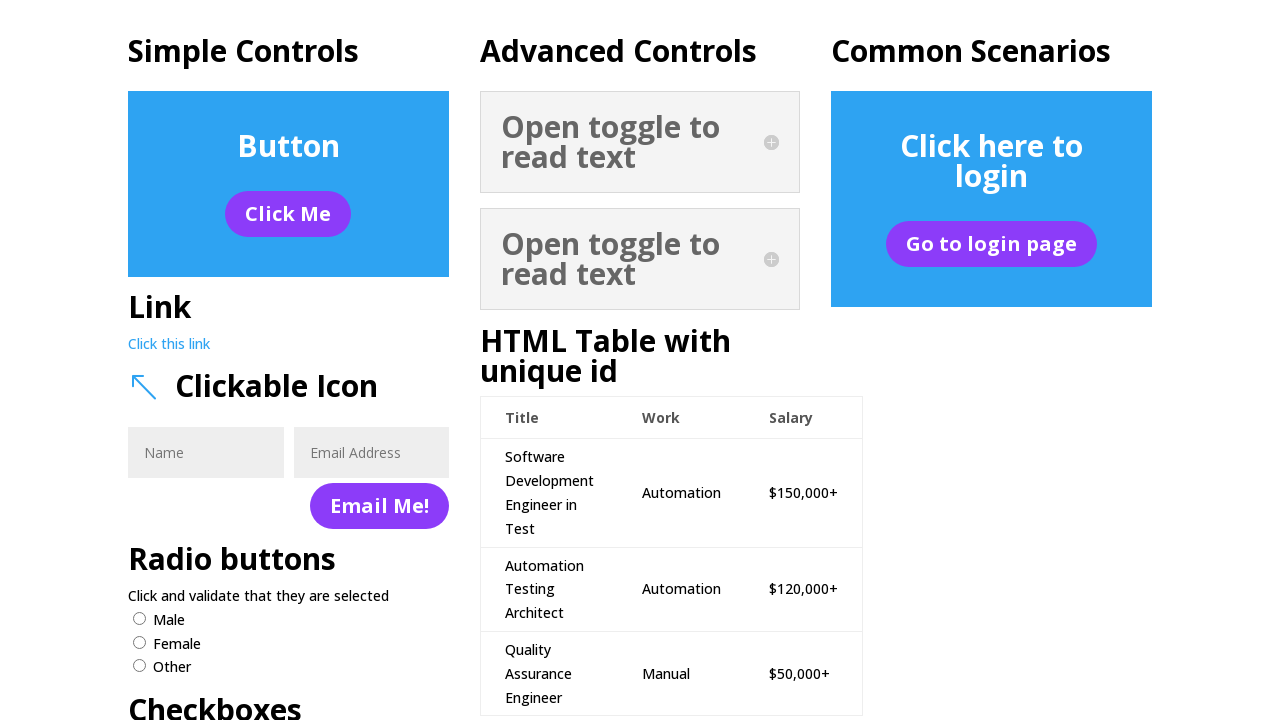

Located the HTML table with id 'htmlTableId'
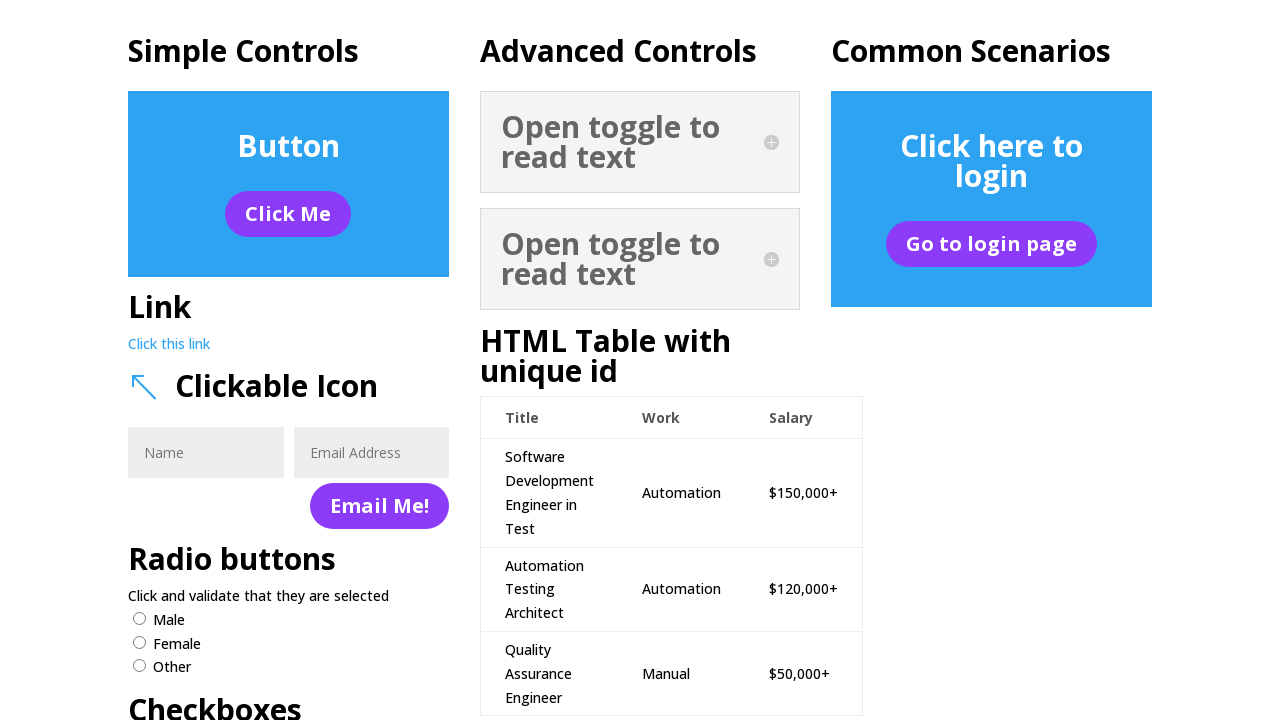

Retrieved text content from the HTML table
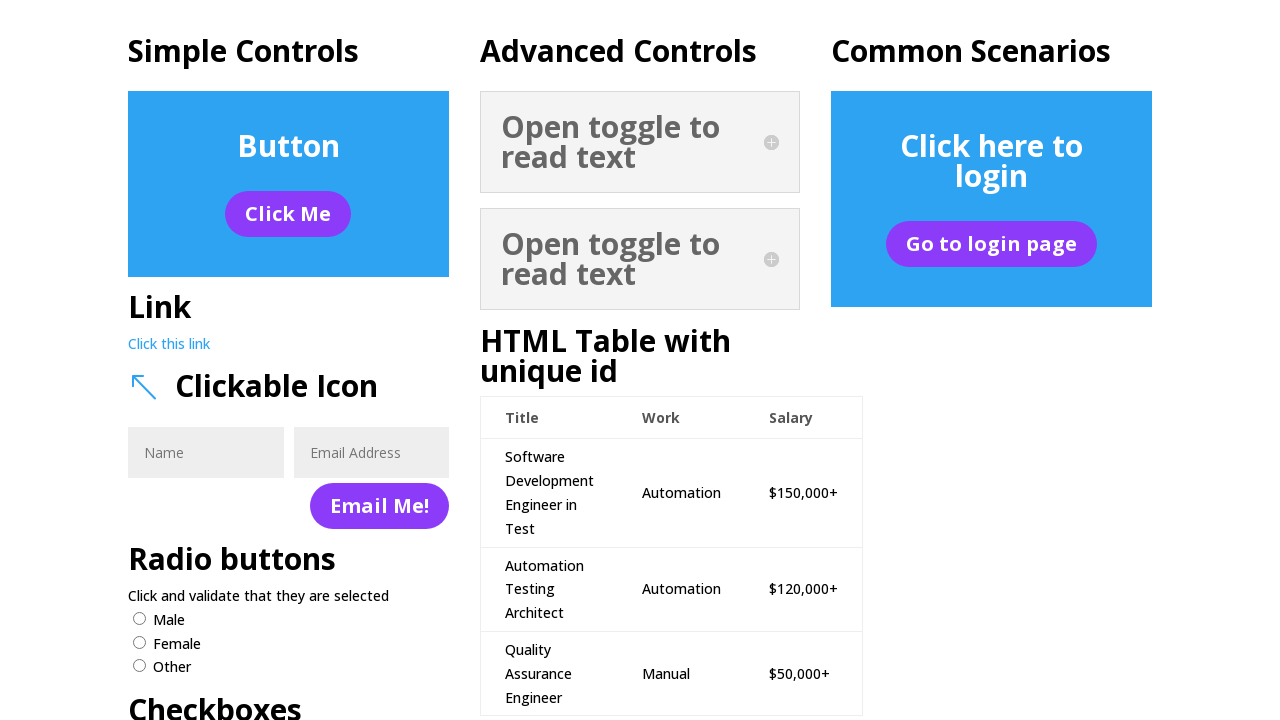

Printed table text content to console
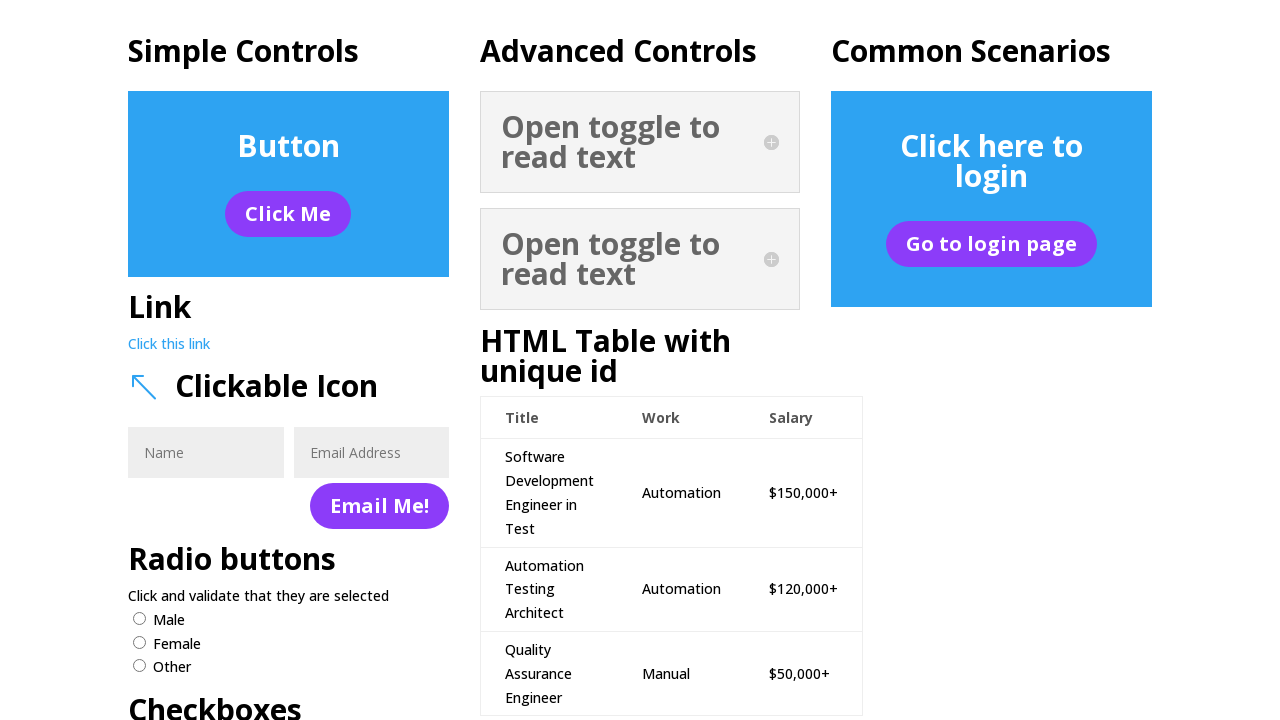

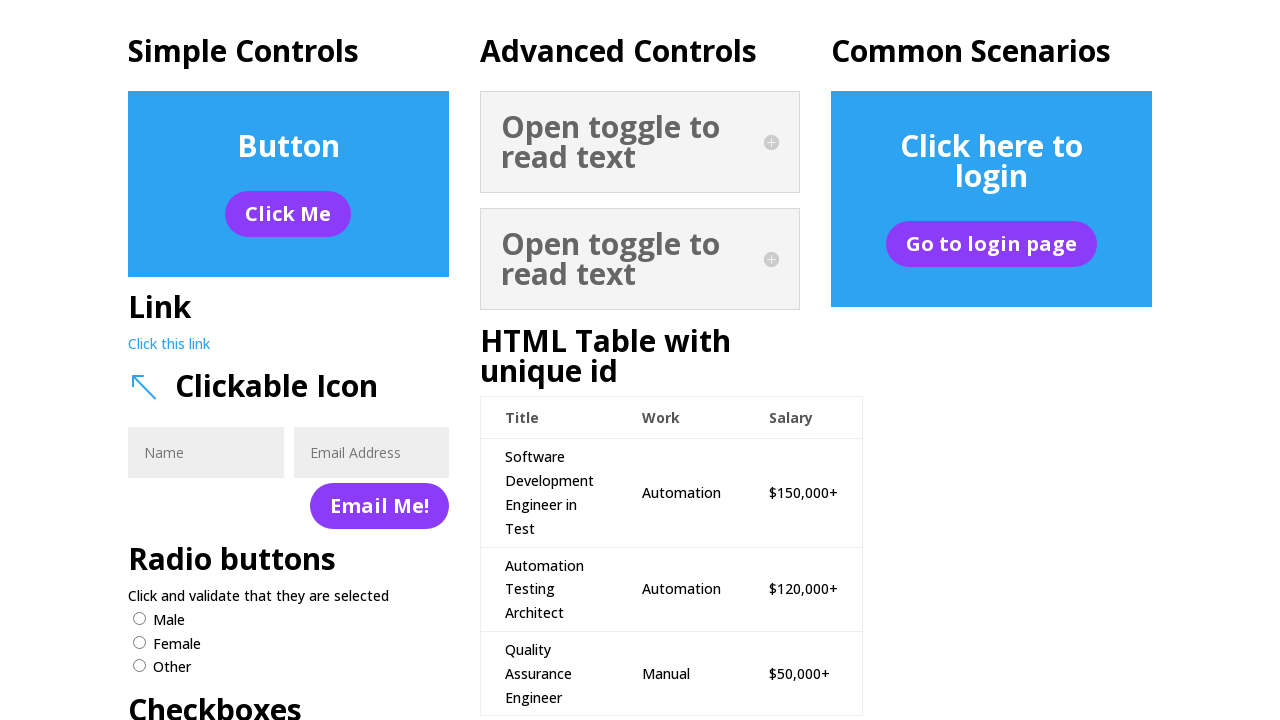